Navigates to Radio Button section and clicks on the Yes radio option

Starting URL: https://demoqa.com/elements

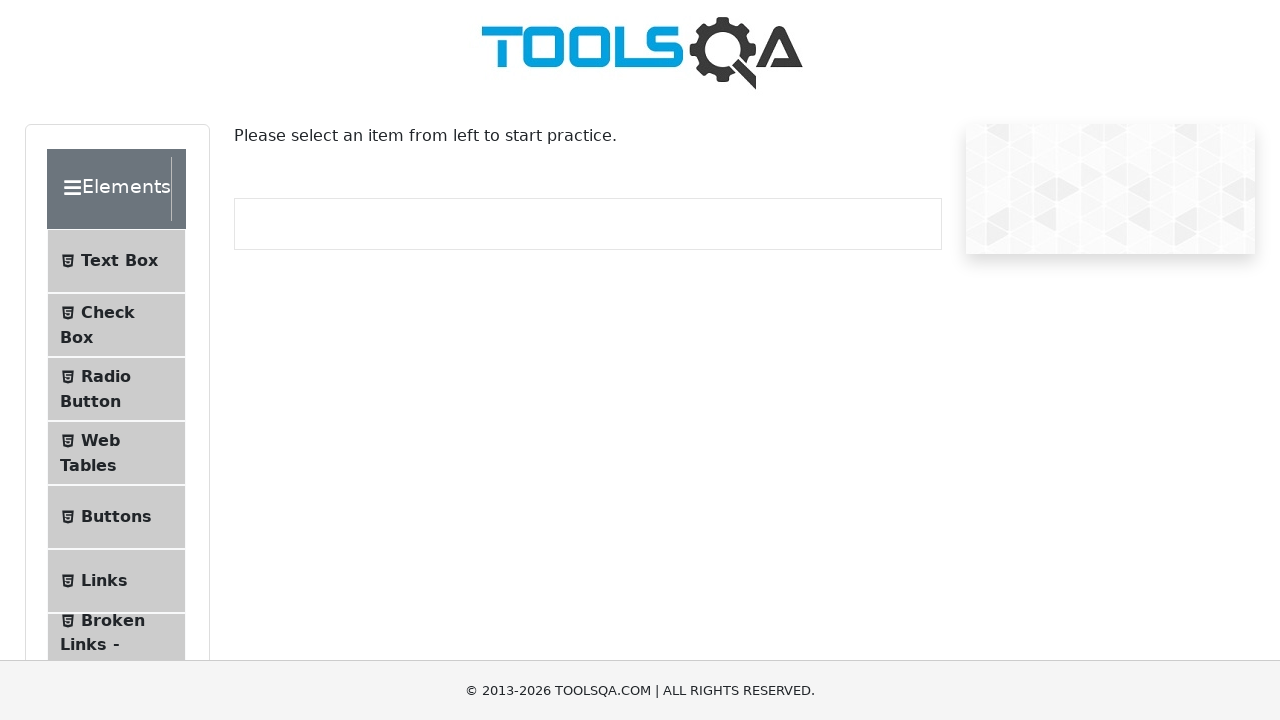

Clicked on Radio Button menu item at (116, 389) on #item-2
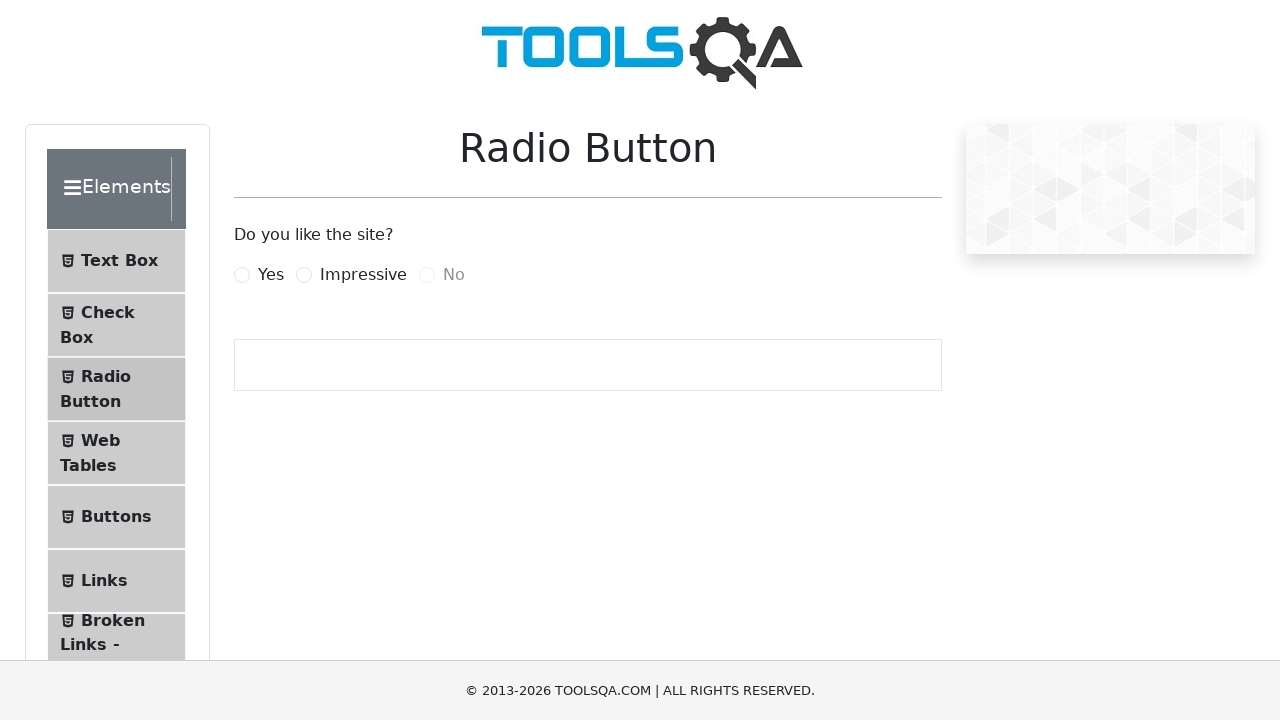

Clicked on 'Yes' radio button option at (271, 275) on xpath=//label[text()='Yes']
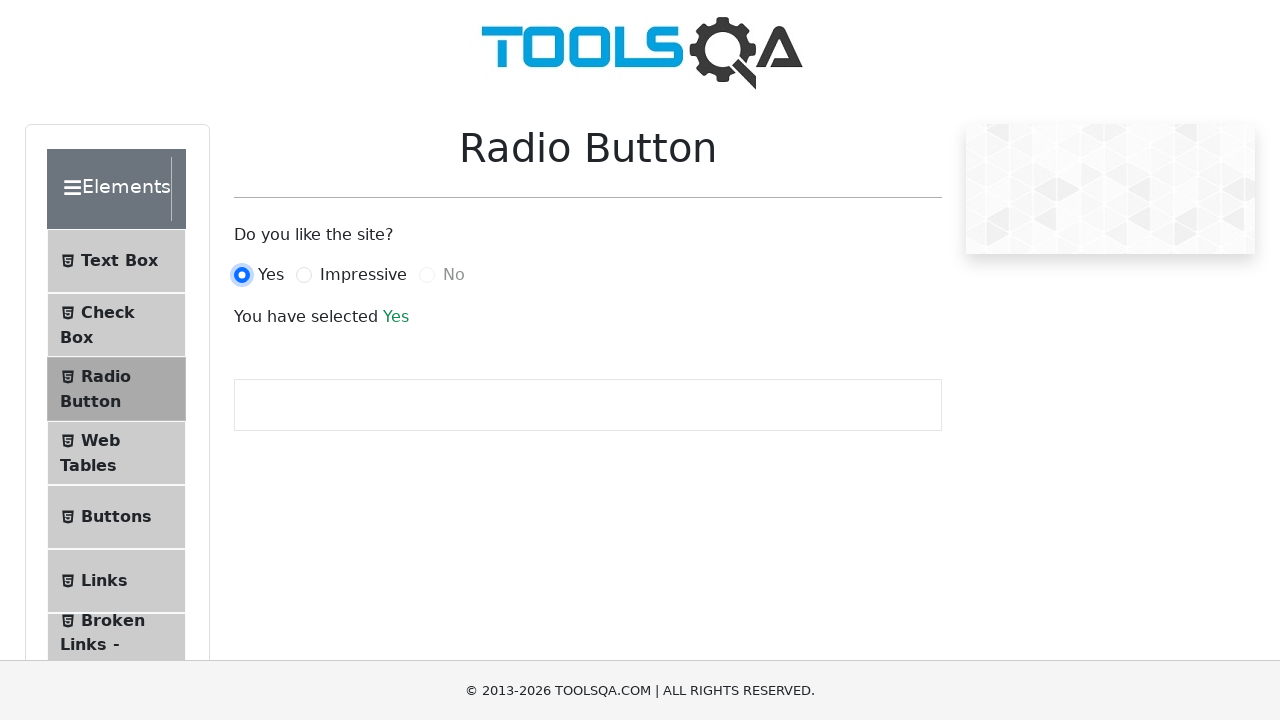

Verified success text 'Yes' appears confirming radio button selection
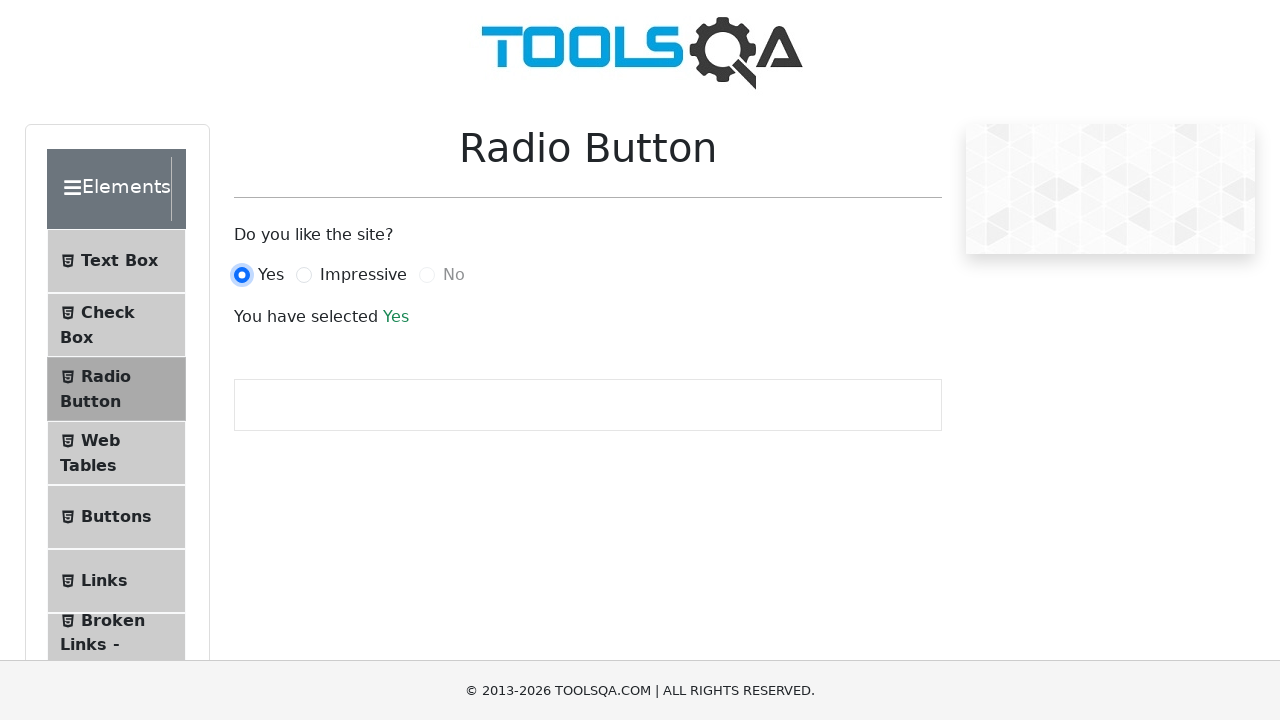

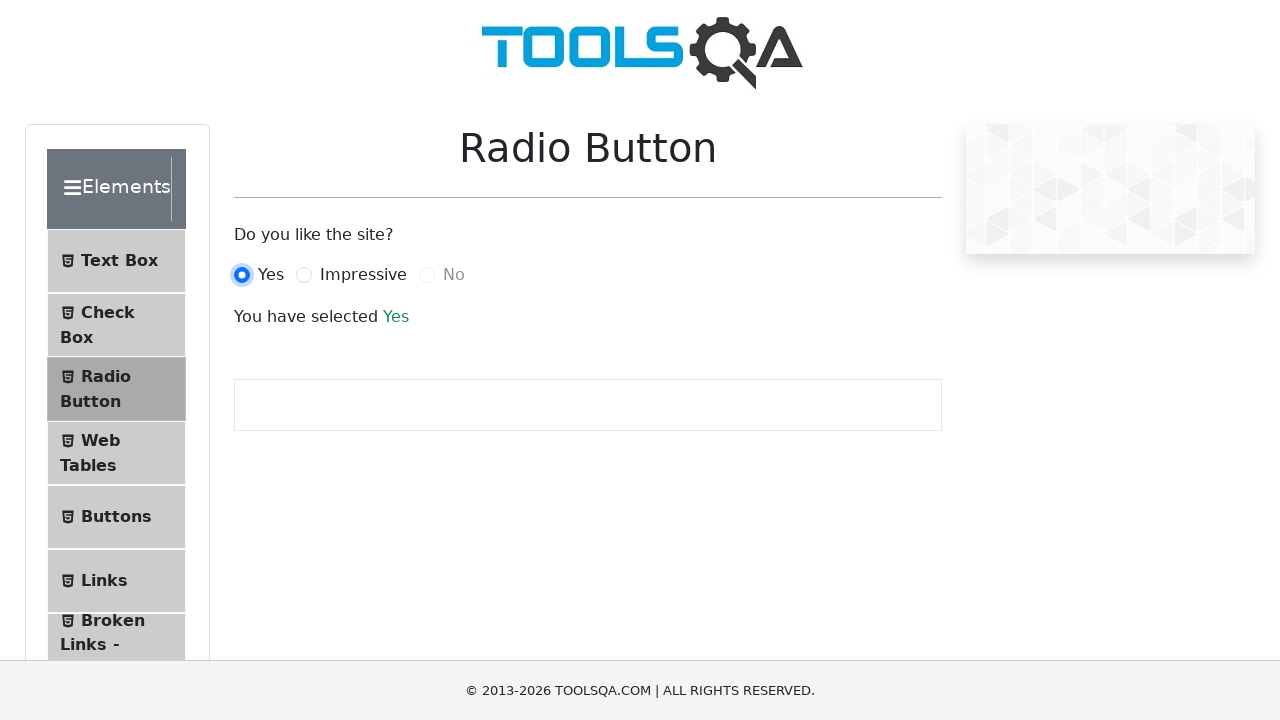